Tests the checkout flow by searching for products, adding Cashews to cart, and proceeding through checkout to place order

Starting URL: https://rahulshettyacademy.com/seleniumPractise/#/

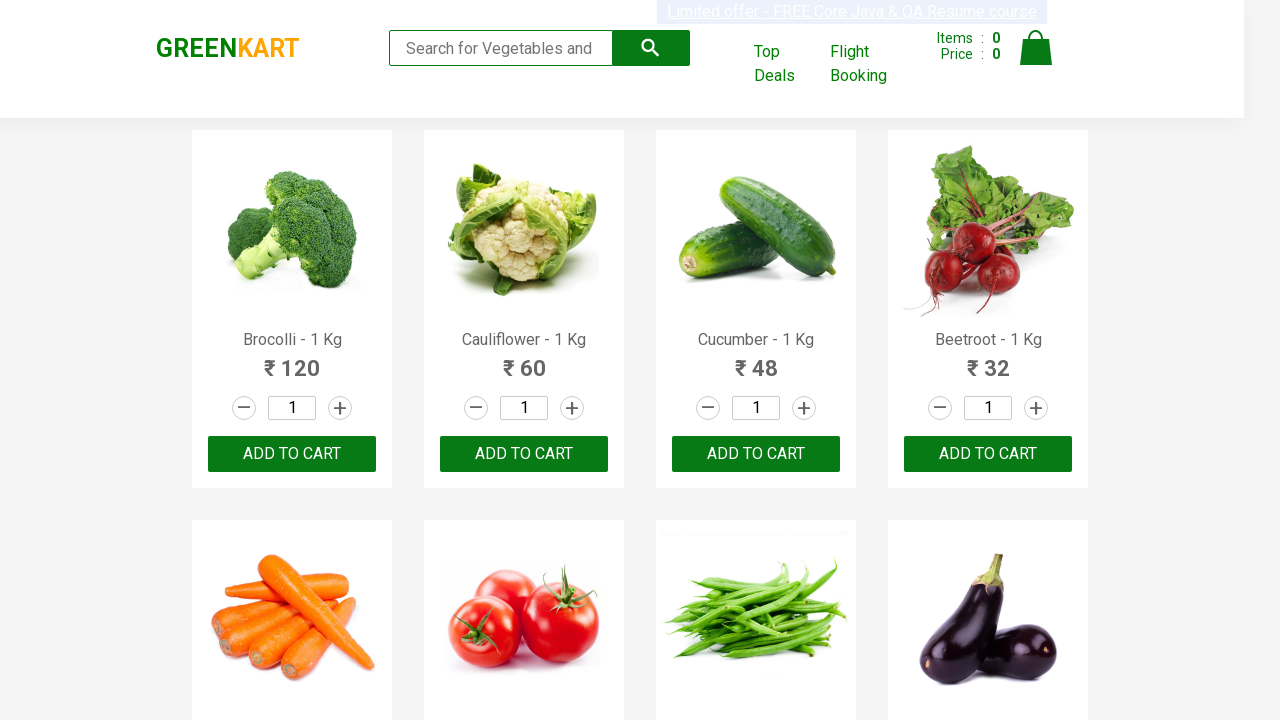

Typed 'ca' in search box on .search-keyword
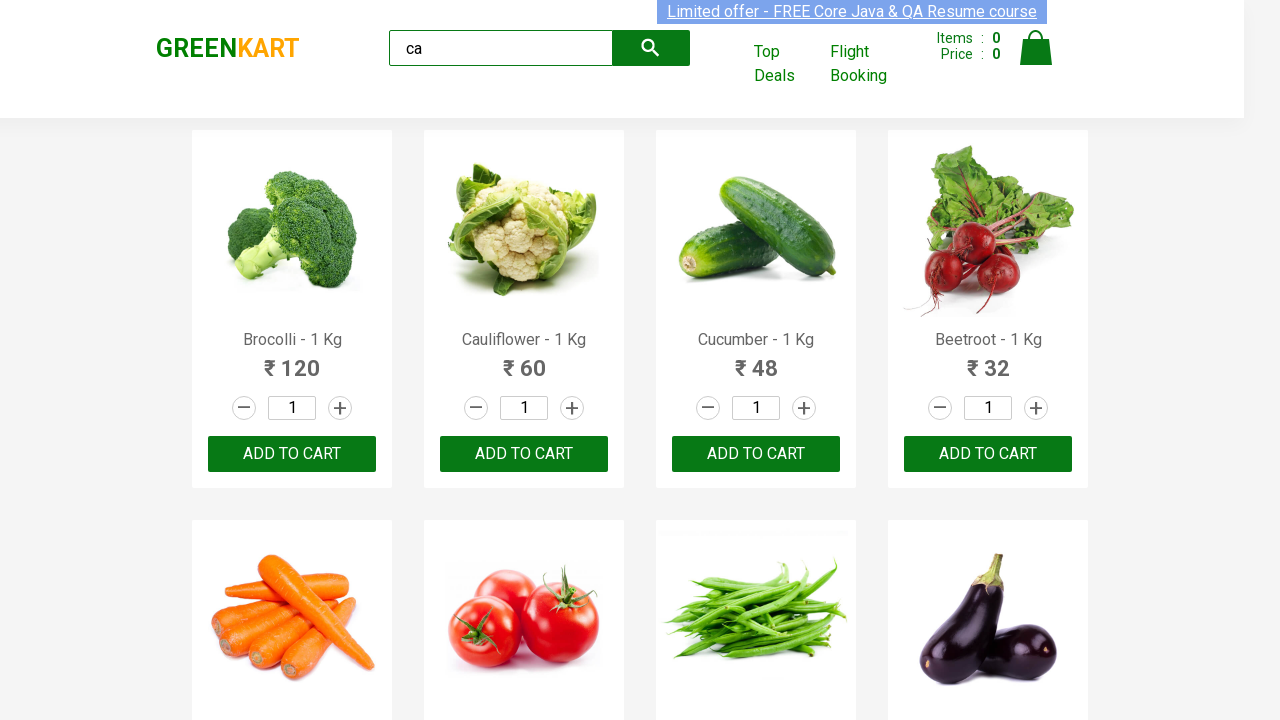

Waited for products to load
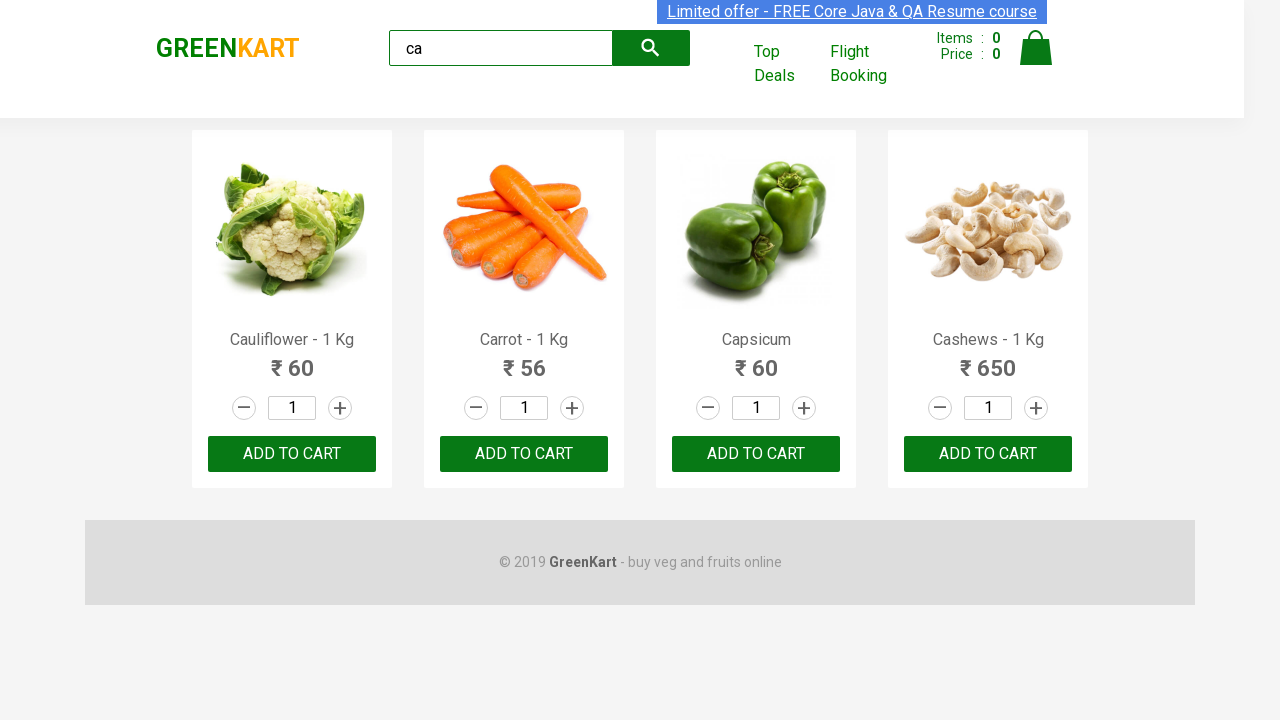

Located all products on page
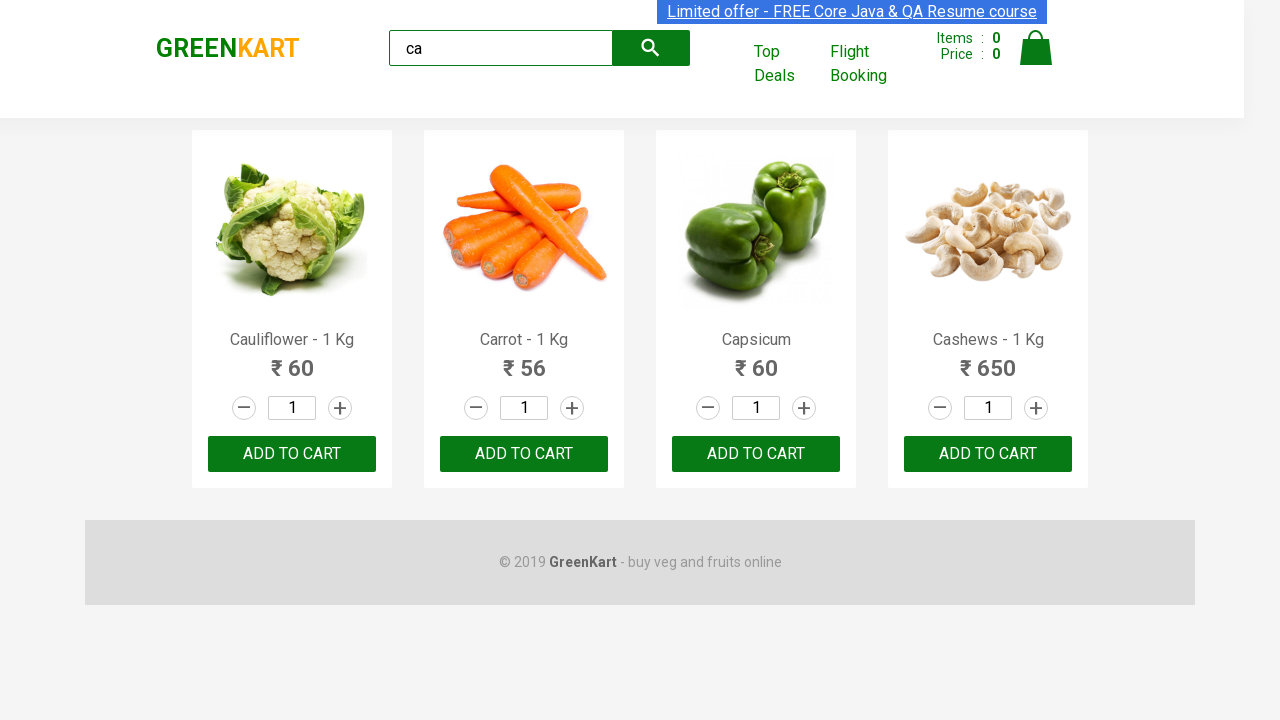

Found 4 products
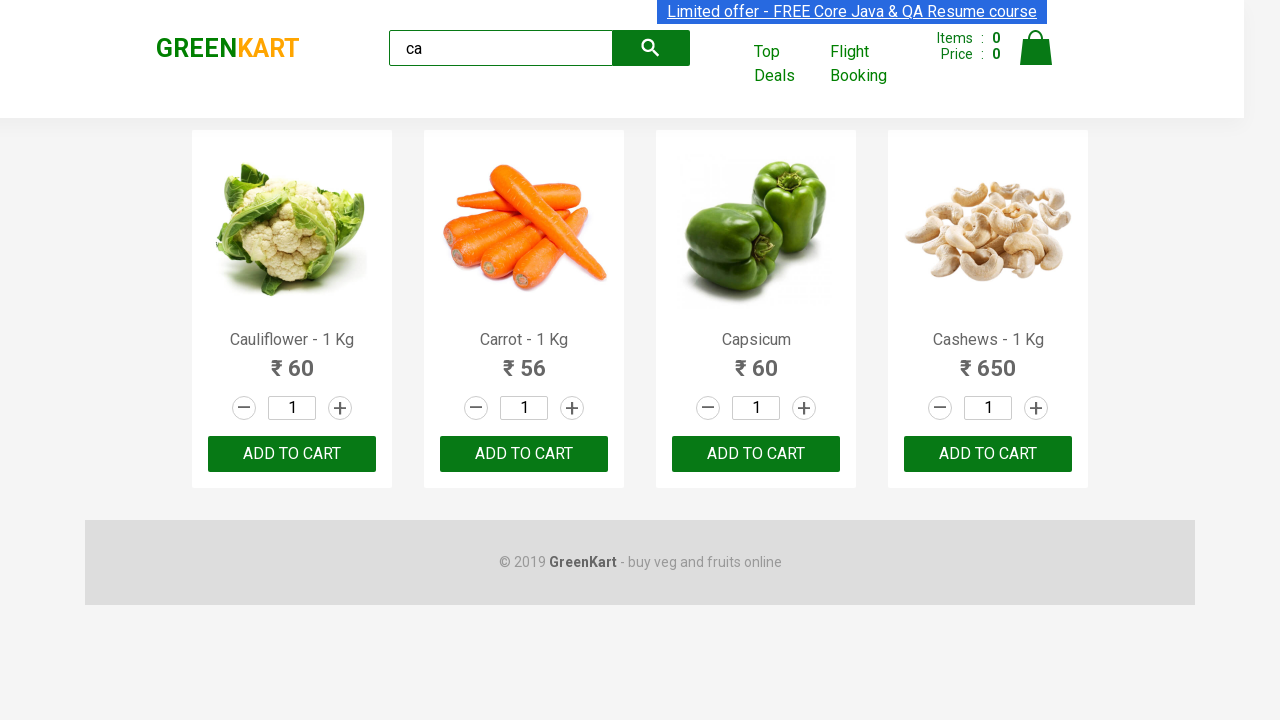

Retrieved product name: Cauliflower - 1 Kg
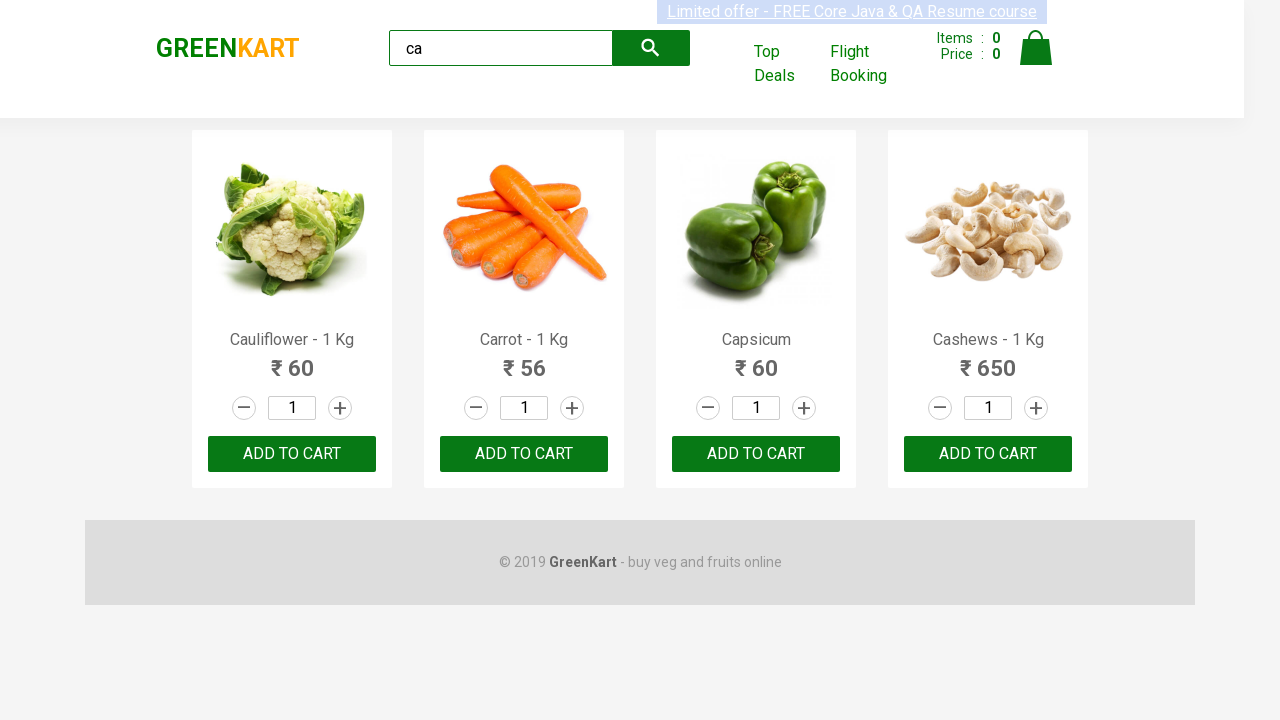

Retrieved product name: Carrot - 1 Kg
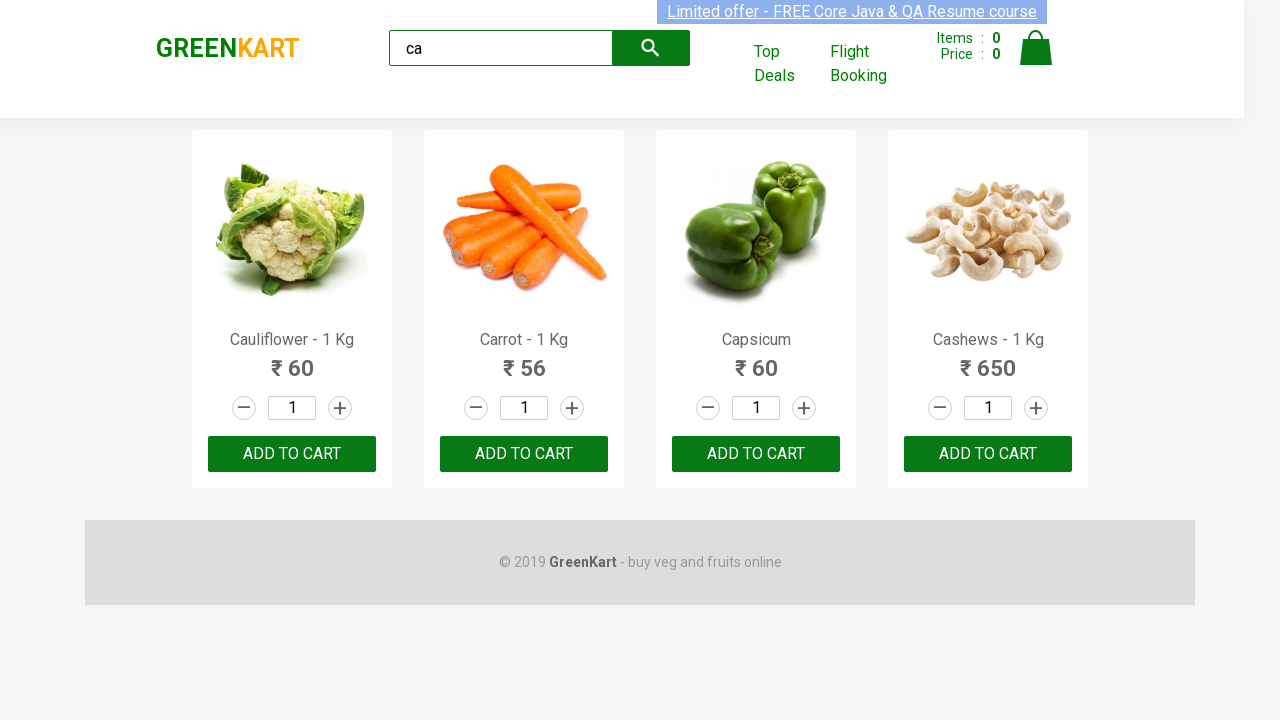

Retrieved product name: Capsicum
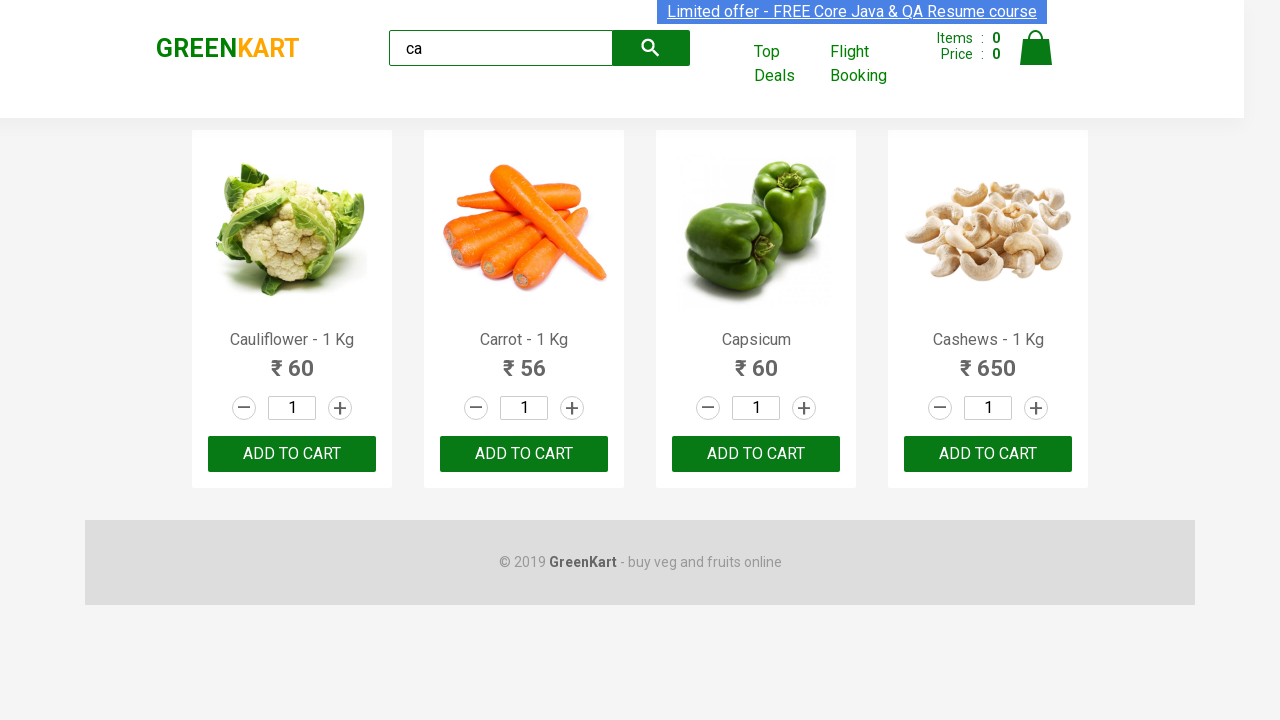

Retrieved product name: Cashews - 1 Kg
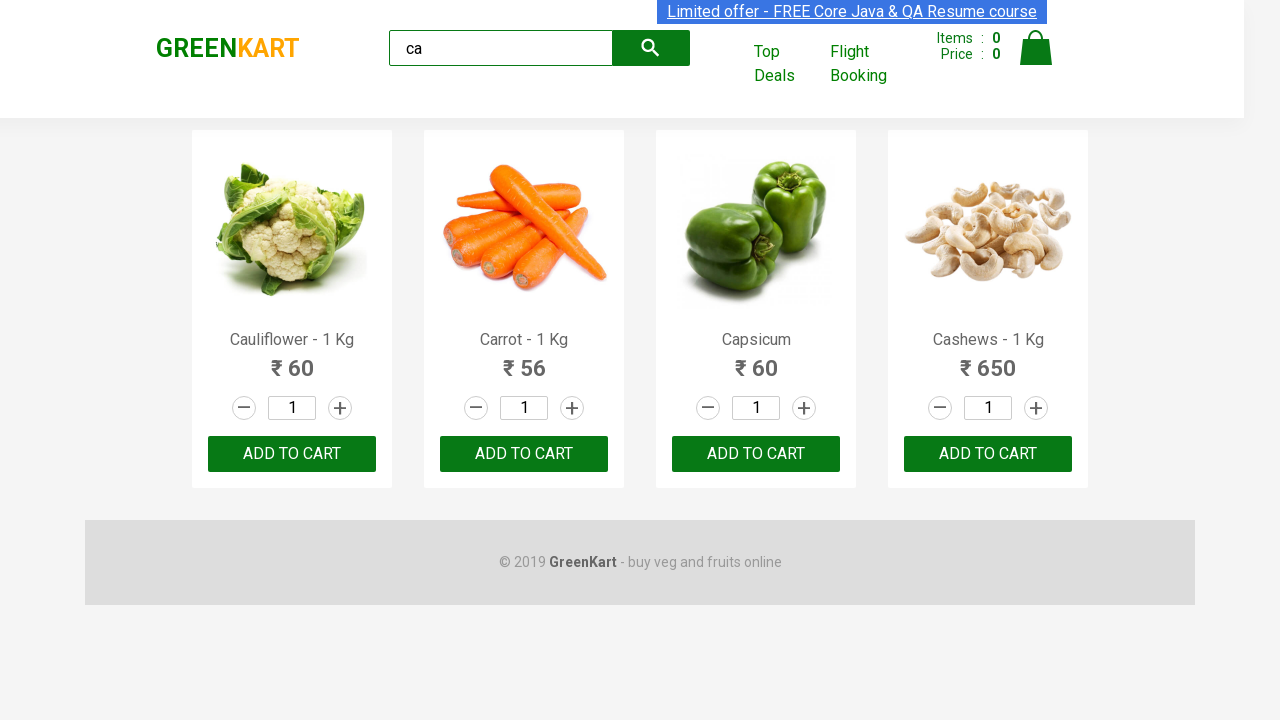

Clicked add button for Cashews product at (988, 454) on .products .product >> nth=3 >> button
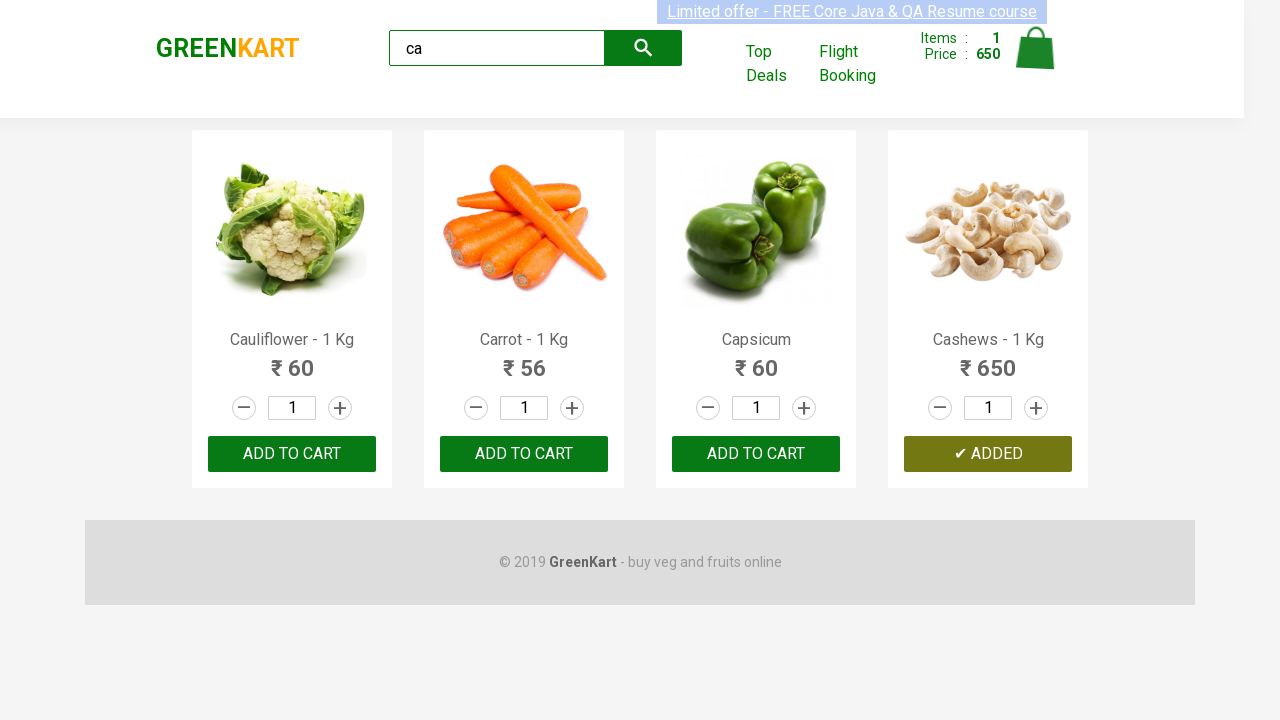

Clicked cart icon at (1036, 48) on .cart-icon > img
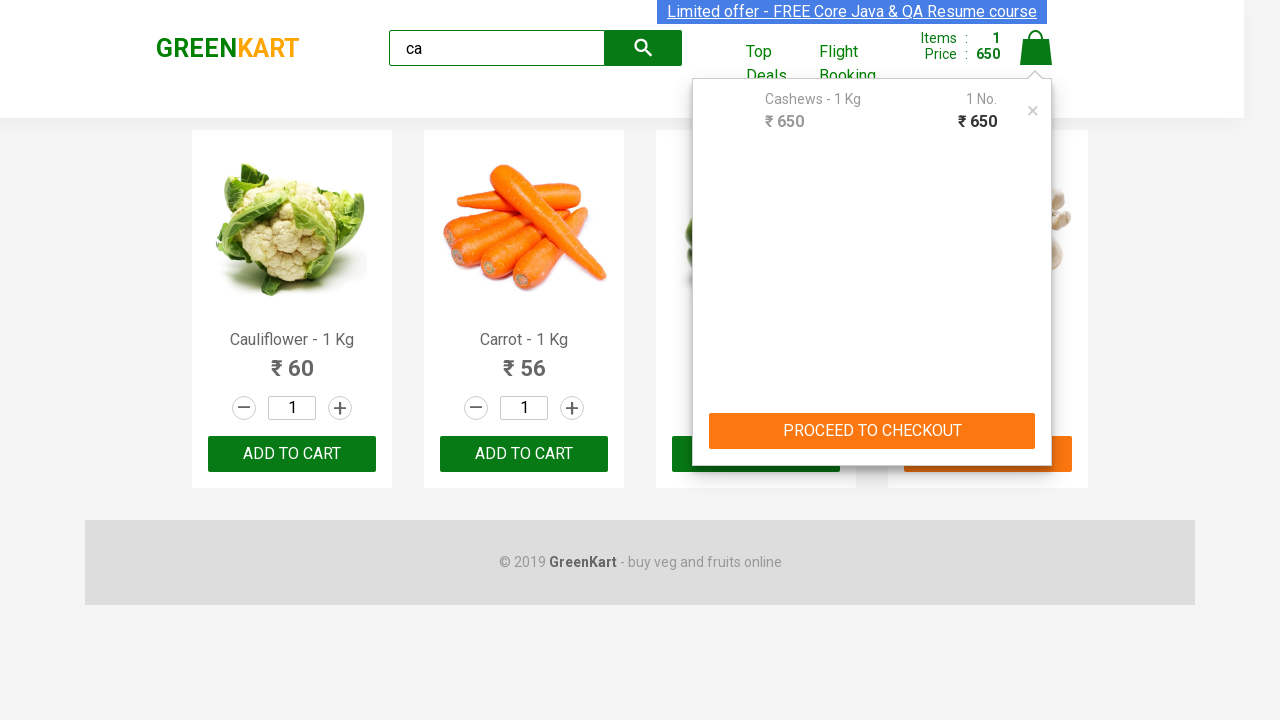

Clicked proceed to checkout button at (872, 431) on .cart-preview > .action-block > button
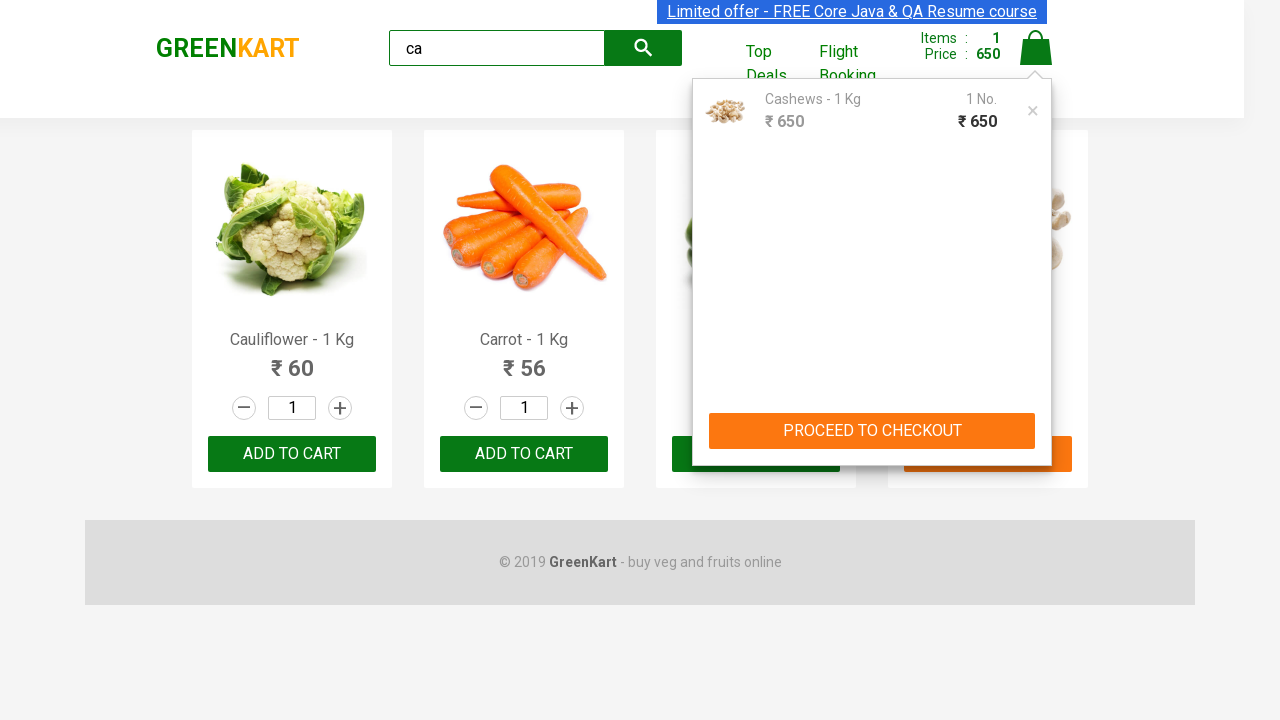

Clicked Place Order button to complete checkout at (1036, 420) on text=Place Order
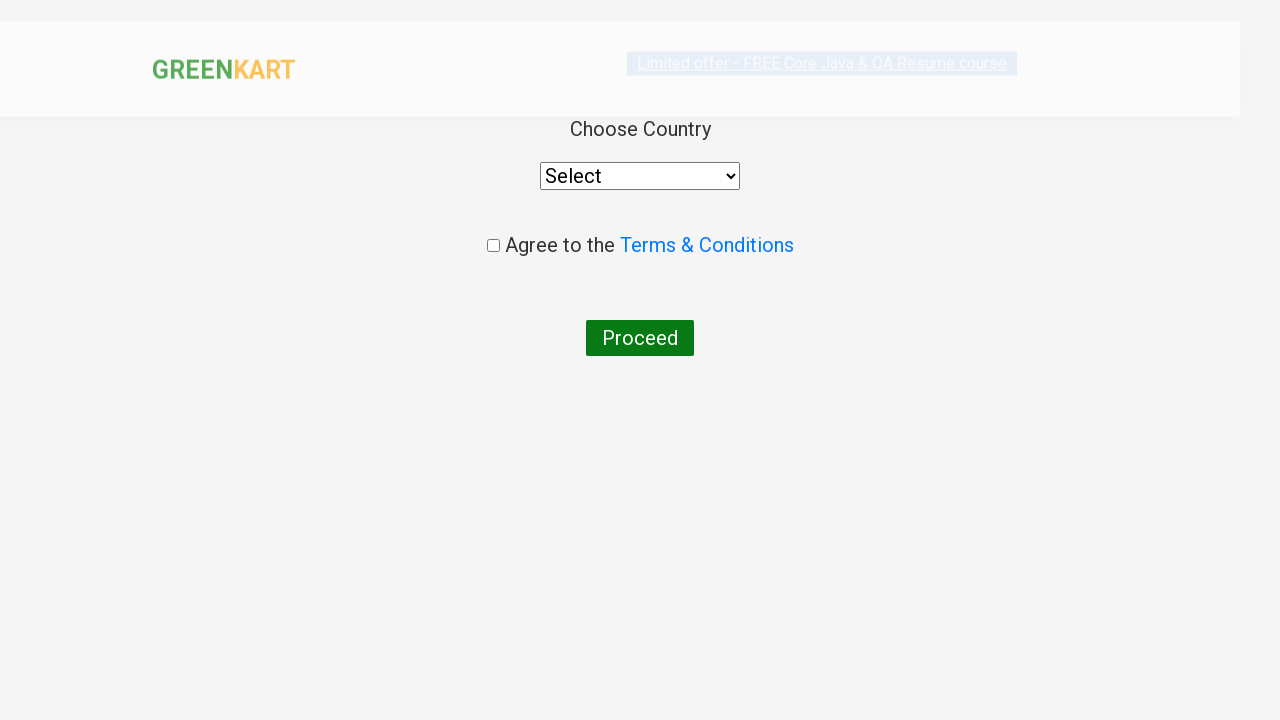

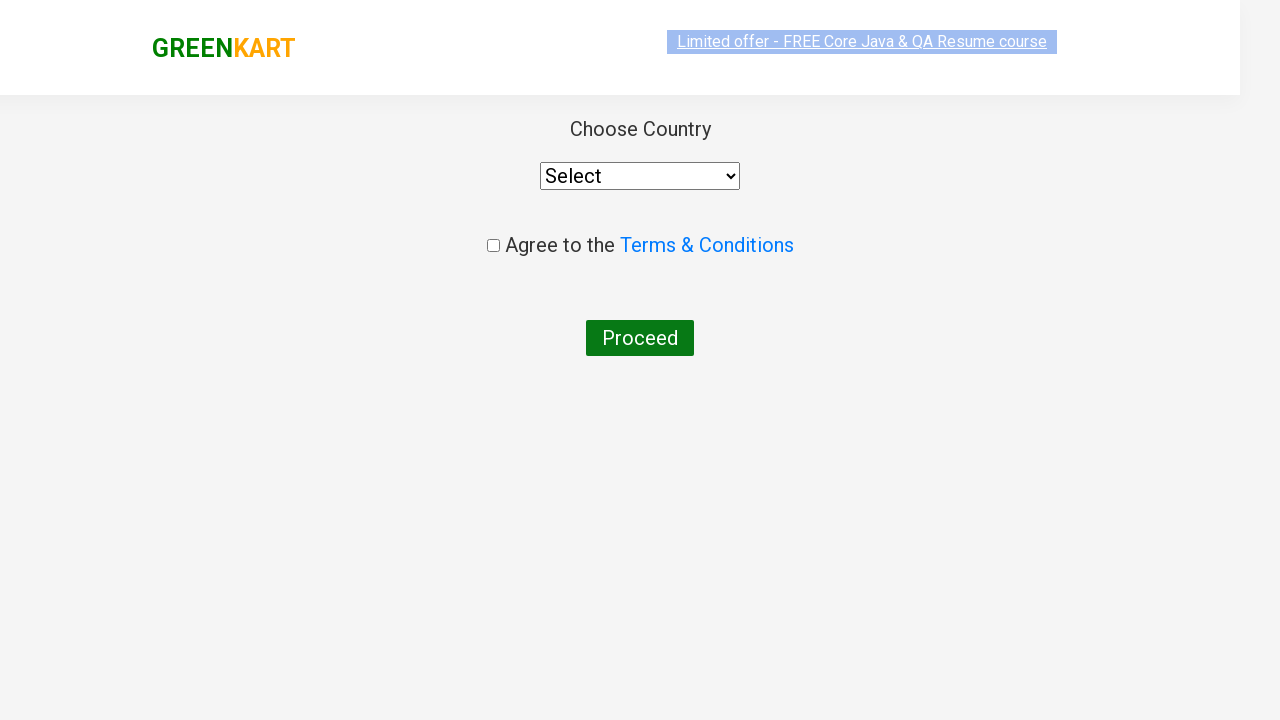